Tests the signup form validation by filling in name, email, and password fields while leaving the confirm password empty, then verifying that an appropriate error message is displayed.

Starting URL: https://devfn.vercel.app/signup

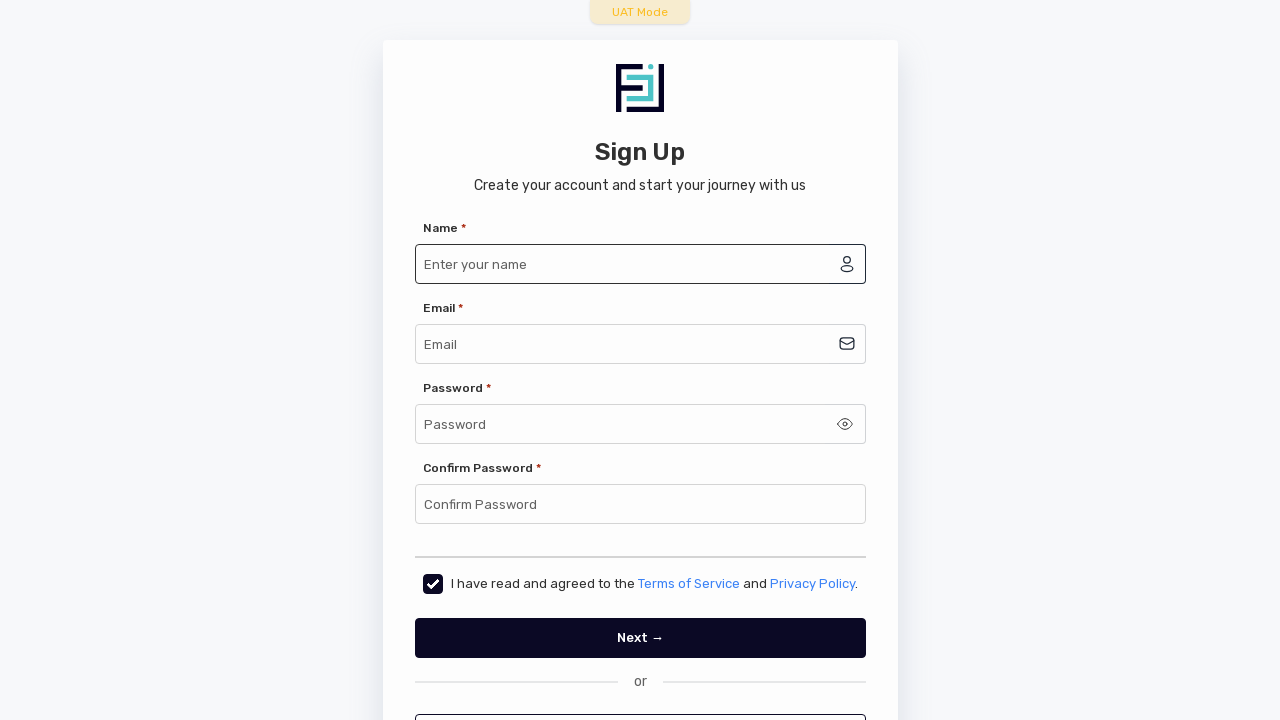

Clicked on name input field at (630, 264) on internal:attr=[placeholder="Enter your name"i]
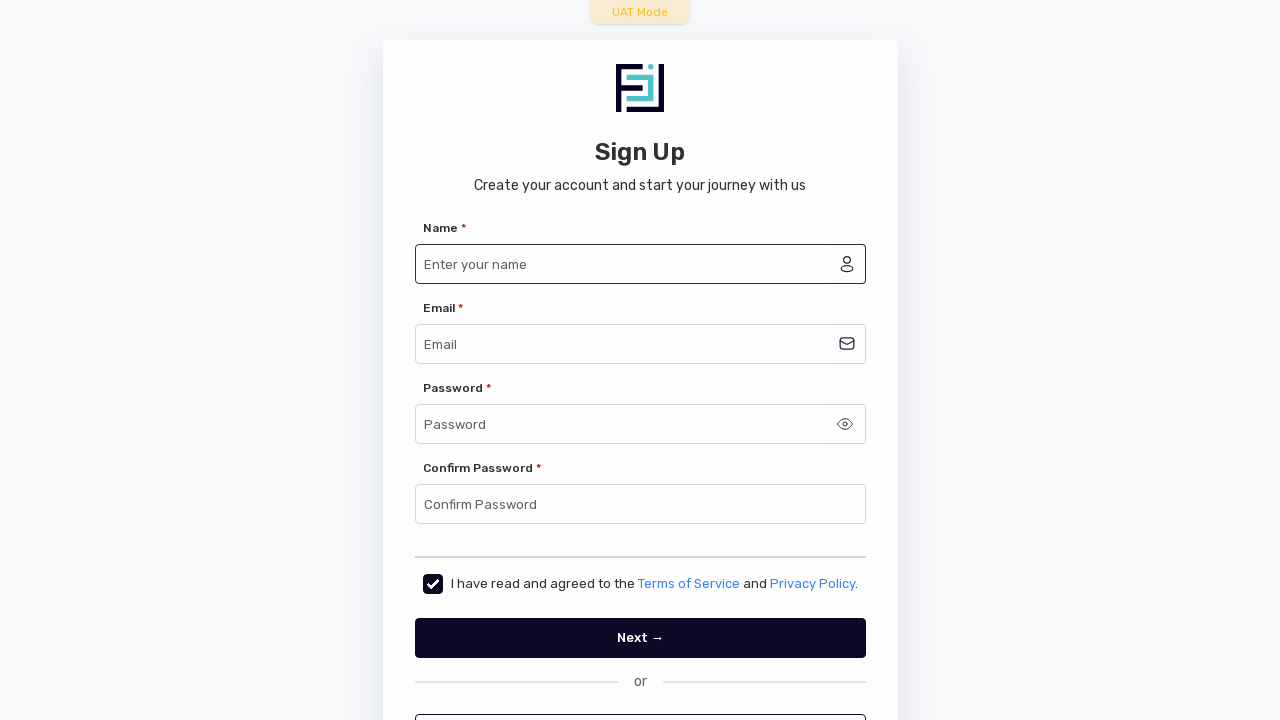

Filled name field with 'Gautam' on internal:attr=[placeholder="Enter your name"i]
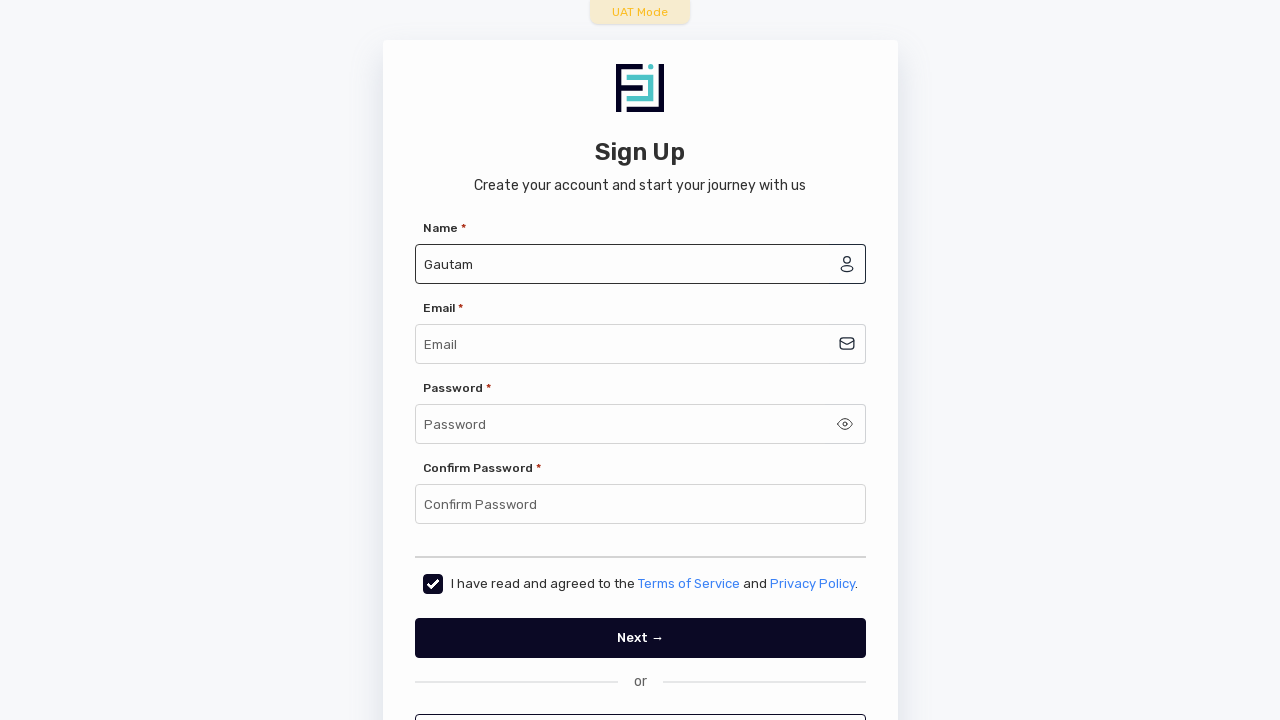

Clicked on email input field at (630, 344) on internal:attr=[placeholder="Email"i]
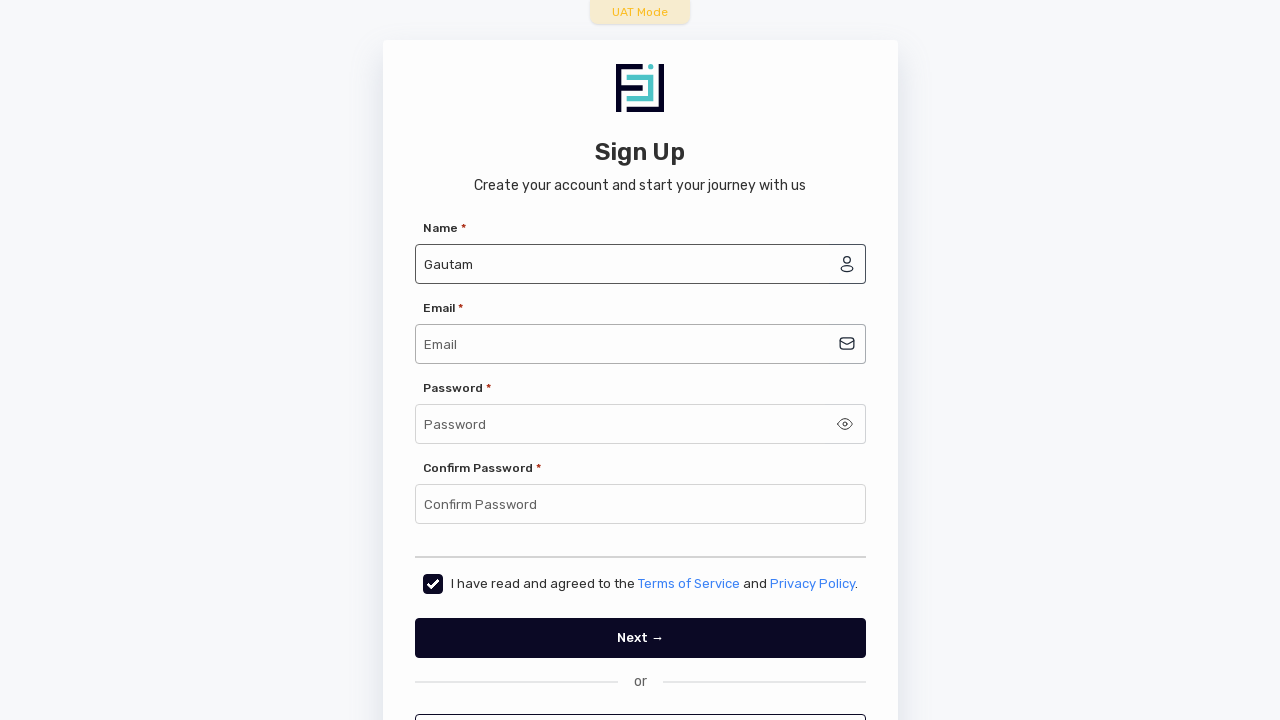

Filled email field with 'test287@test287.com' on internal:attr=[placeholder="Email"i]
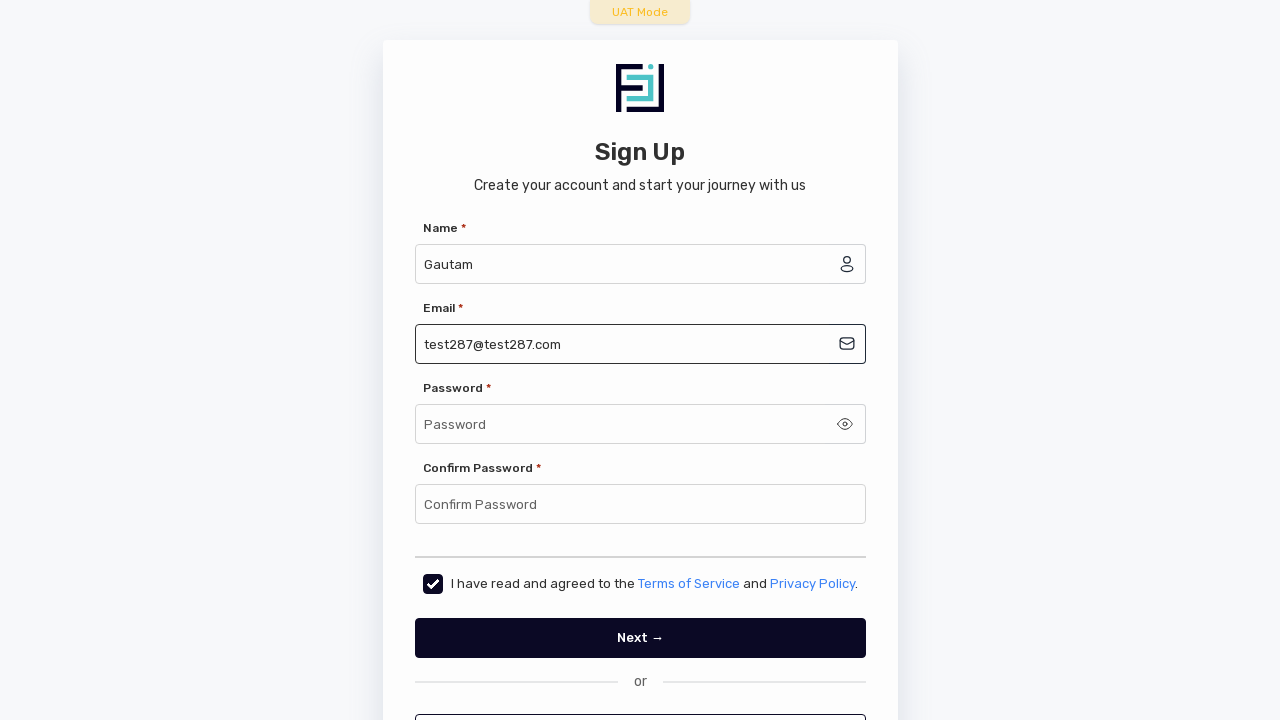

Clicked on password input field at (628, 424) on internal:attr=[placeholder="Password"s]
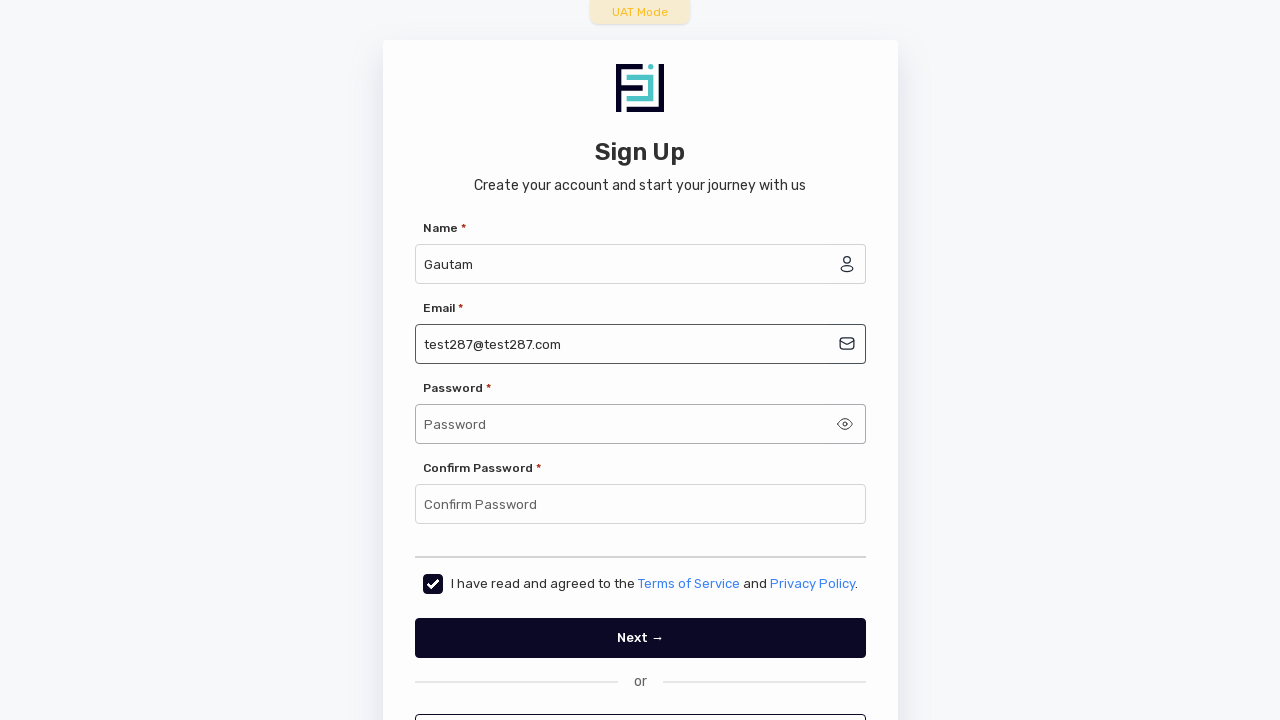

Filled password field with 'abcdefgh' on internal:attr=[placeholder="Password"s]
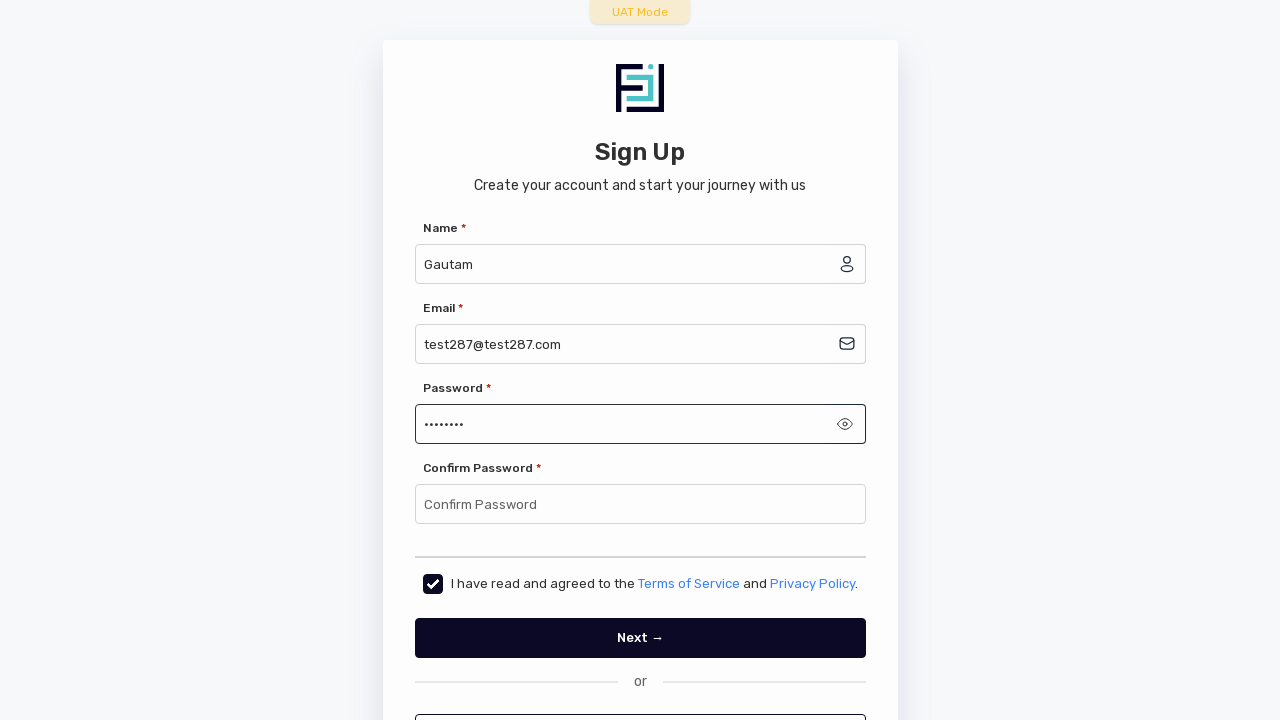

Clicked on confirm password input field at (640, 504) on internal:attr=[placeholder="Confirm Password"i]
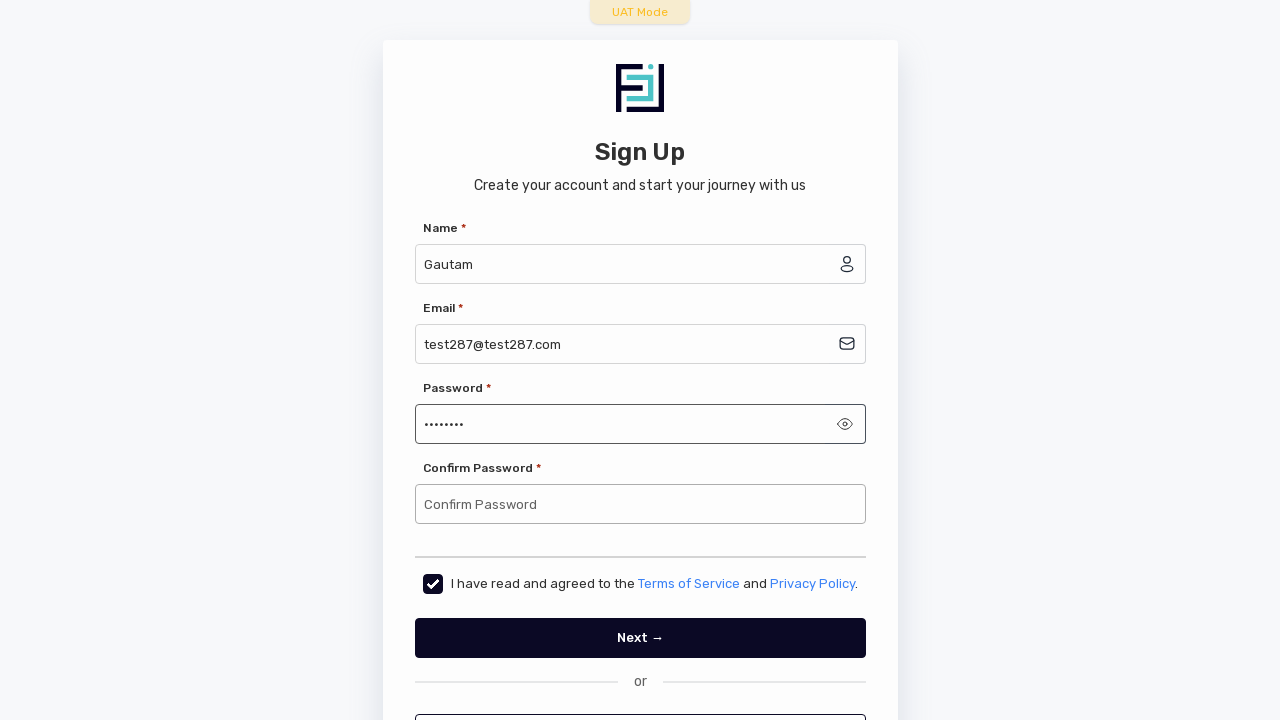

Left confirm password field empty on internal:attr=[placeholder="Confirm Password"i]
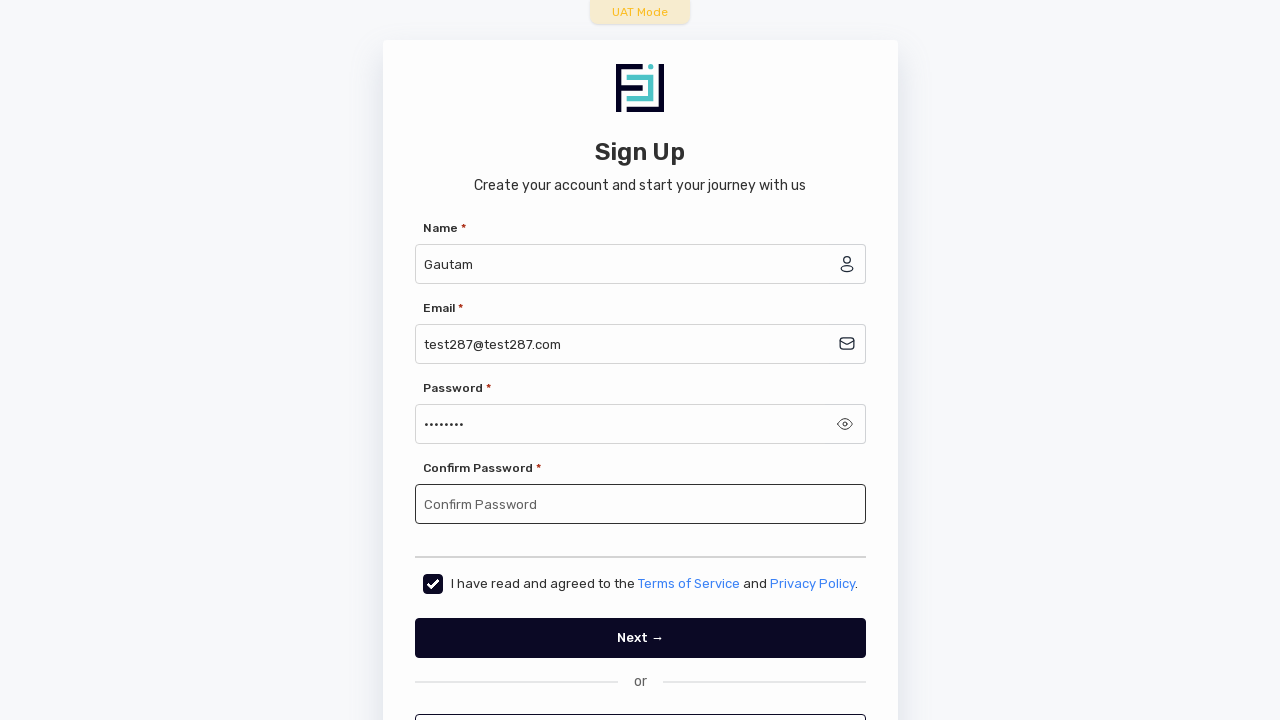

Checked the Terms of Service and Privacy Policy checkbox on internal:label="I have read and agreed to the Terms of Service and Privacy Polic
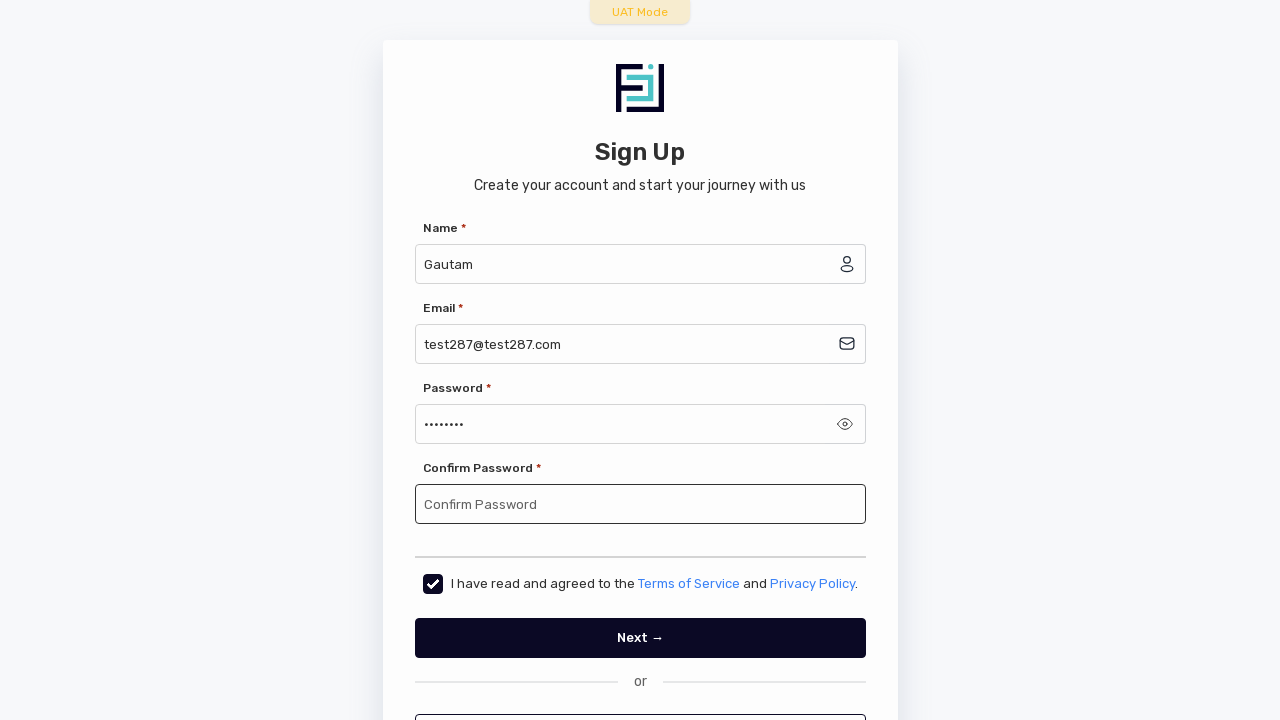

Clicked the Next button to submit form at (640, 638) on internal:role=button[name="Next →"i]
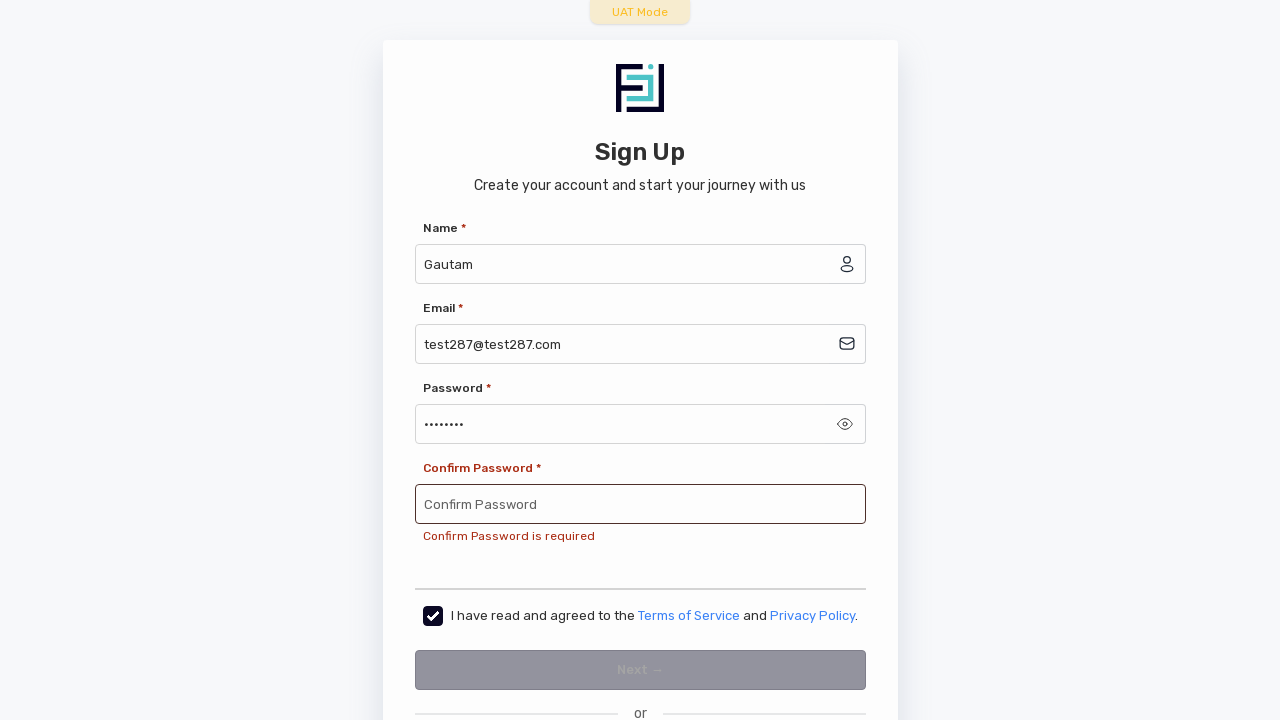

Located error message element
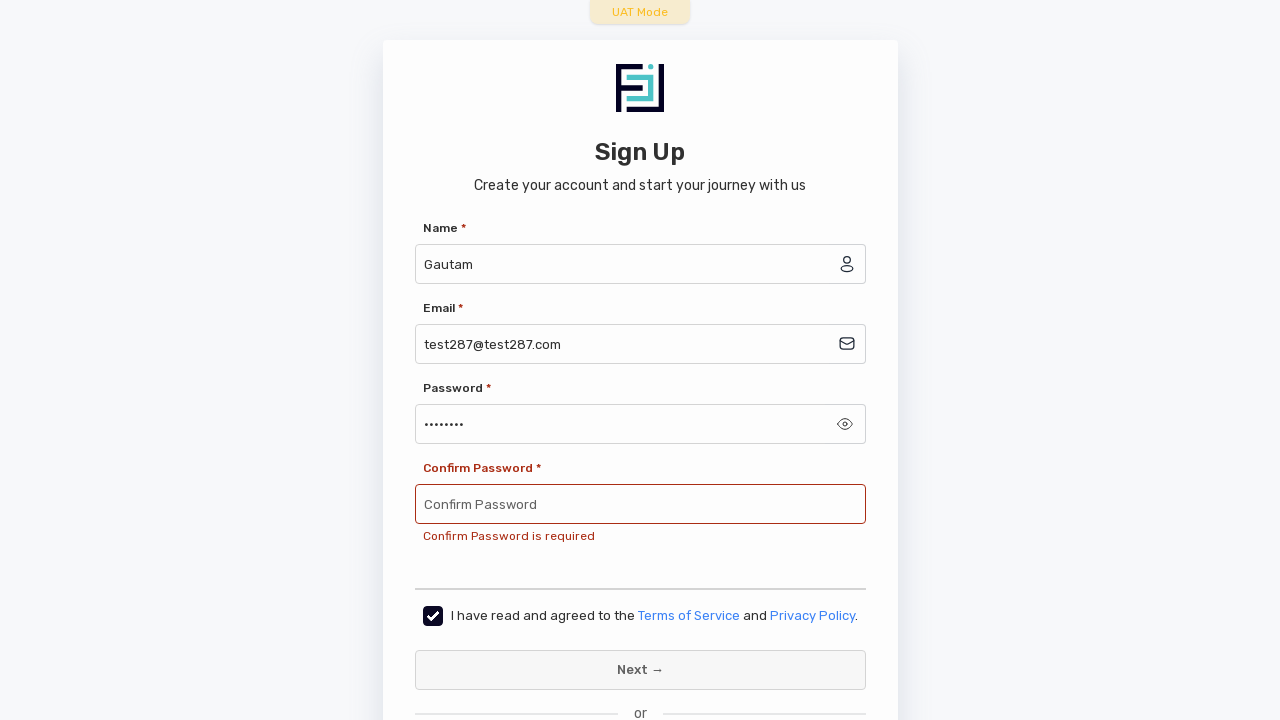

Retrieved error message text: 'Confirm Password is required'
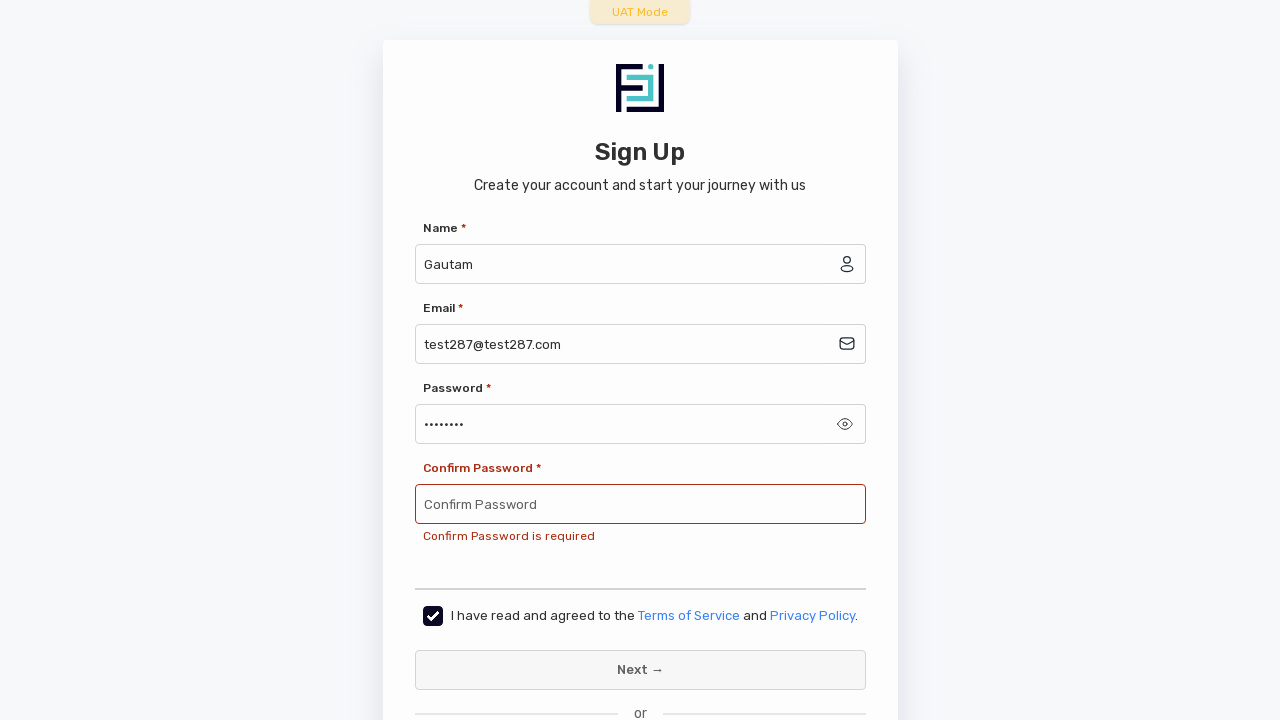

Verified error message matches 'Confirm Password is required'
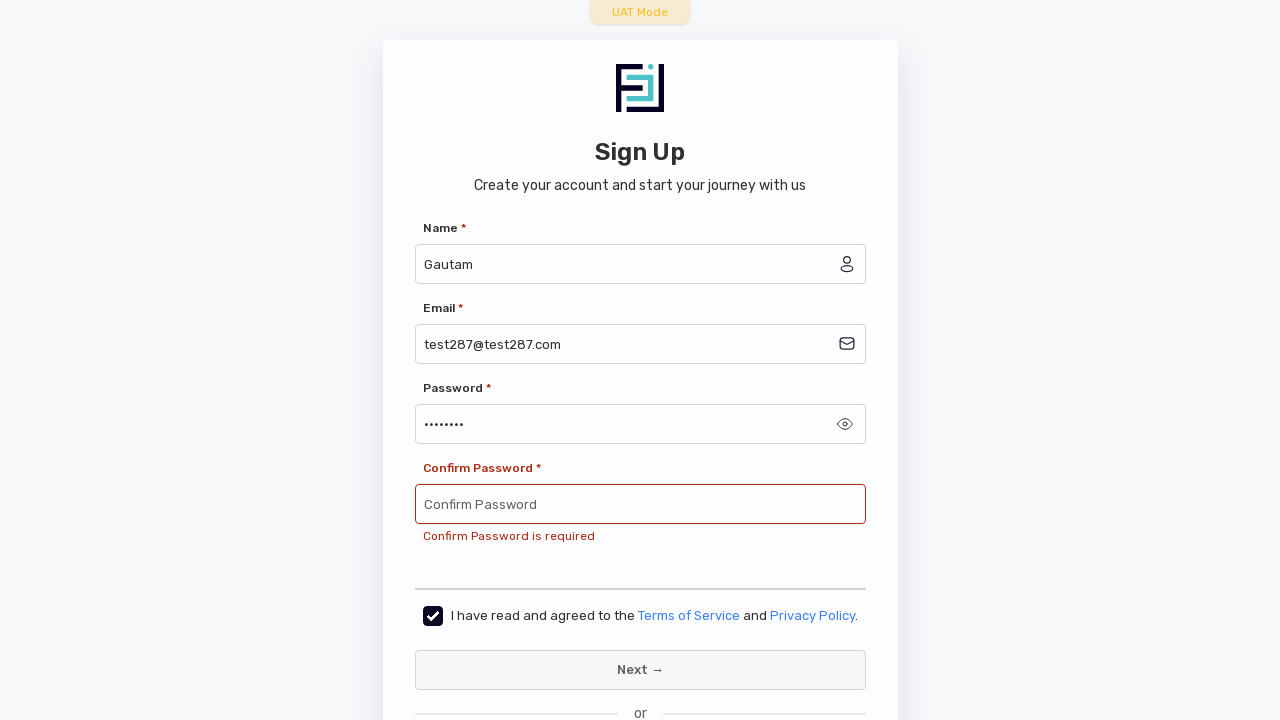

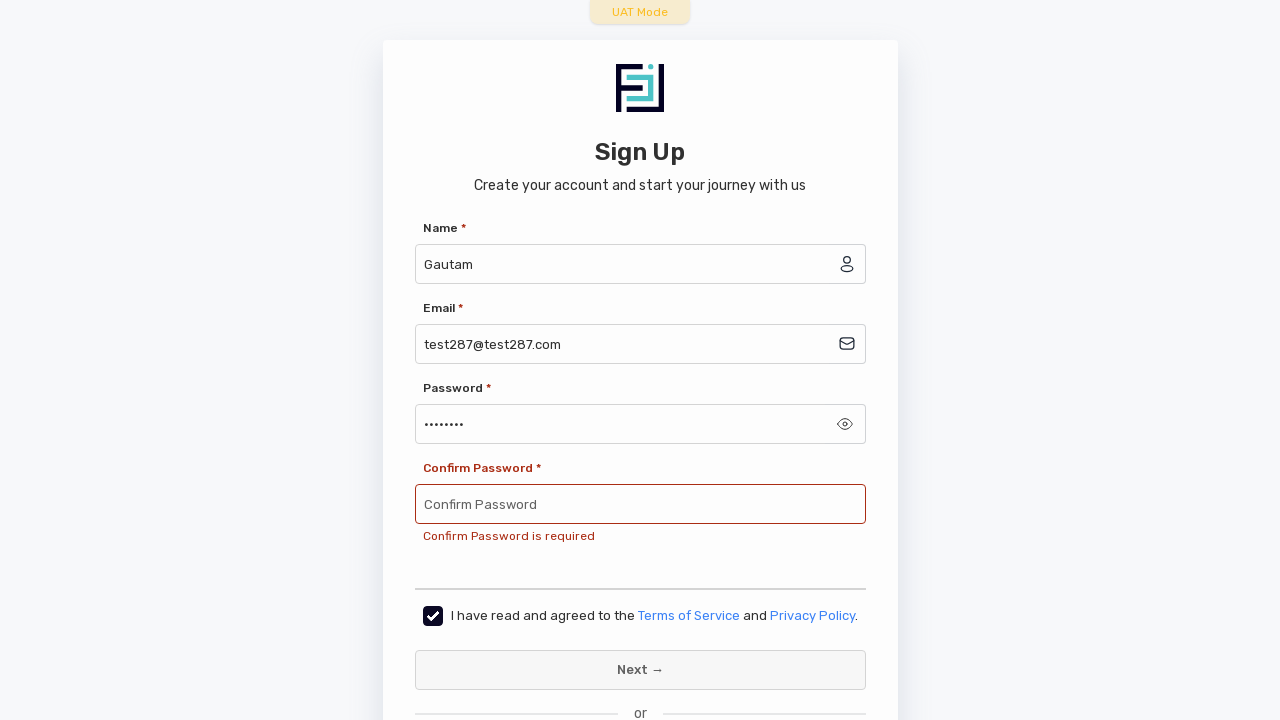